Navigates to the Slovenian weather service (ARSO) website and waits for the main panel header element to load, verifying the page structure is present.

Starting URL: https://vreme.arso.gov.si

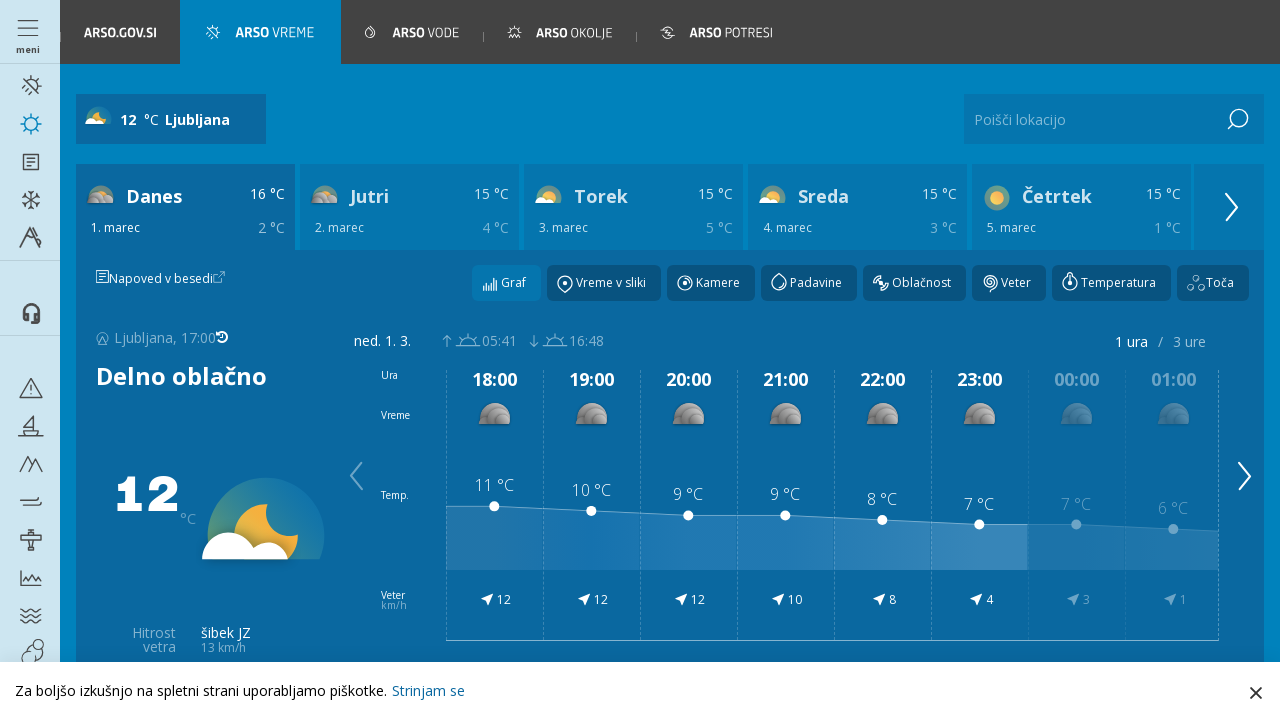

Navigated to Slovenian weather service (ARSO) website
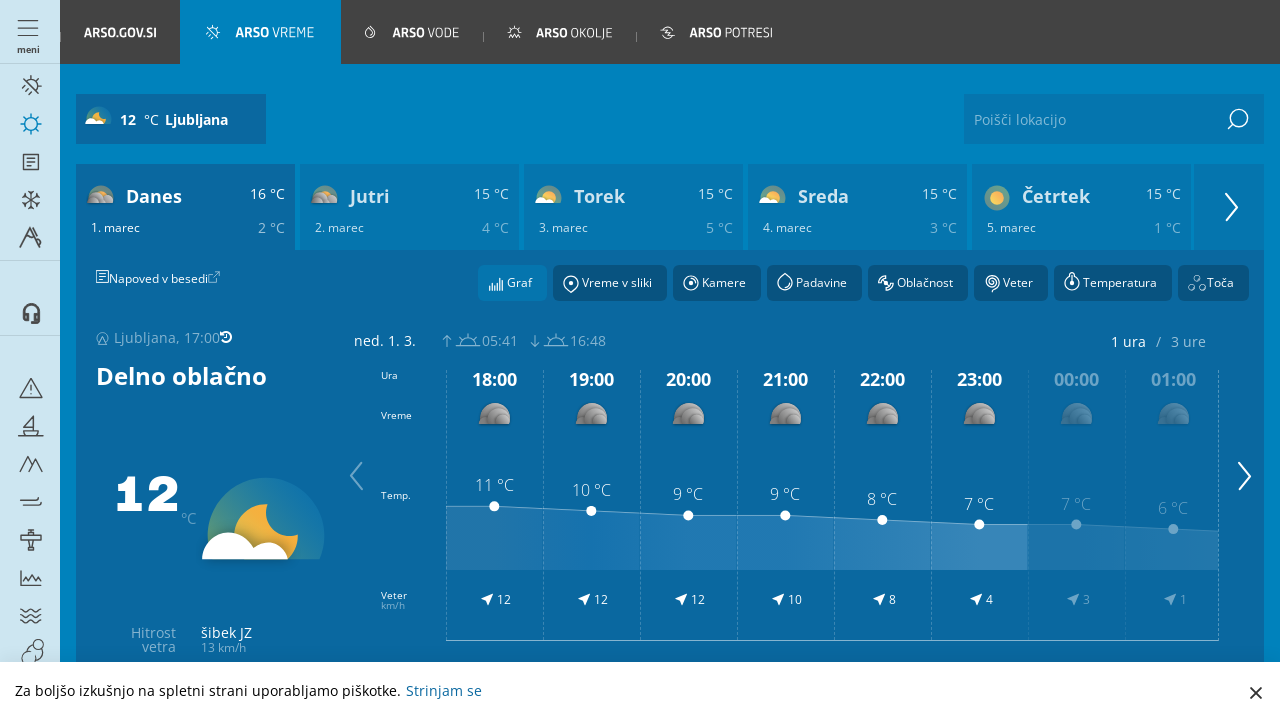

Main panel header element loaded, verifying page structure is present
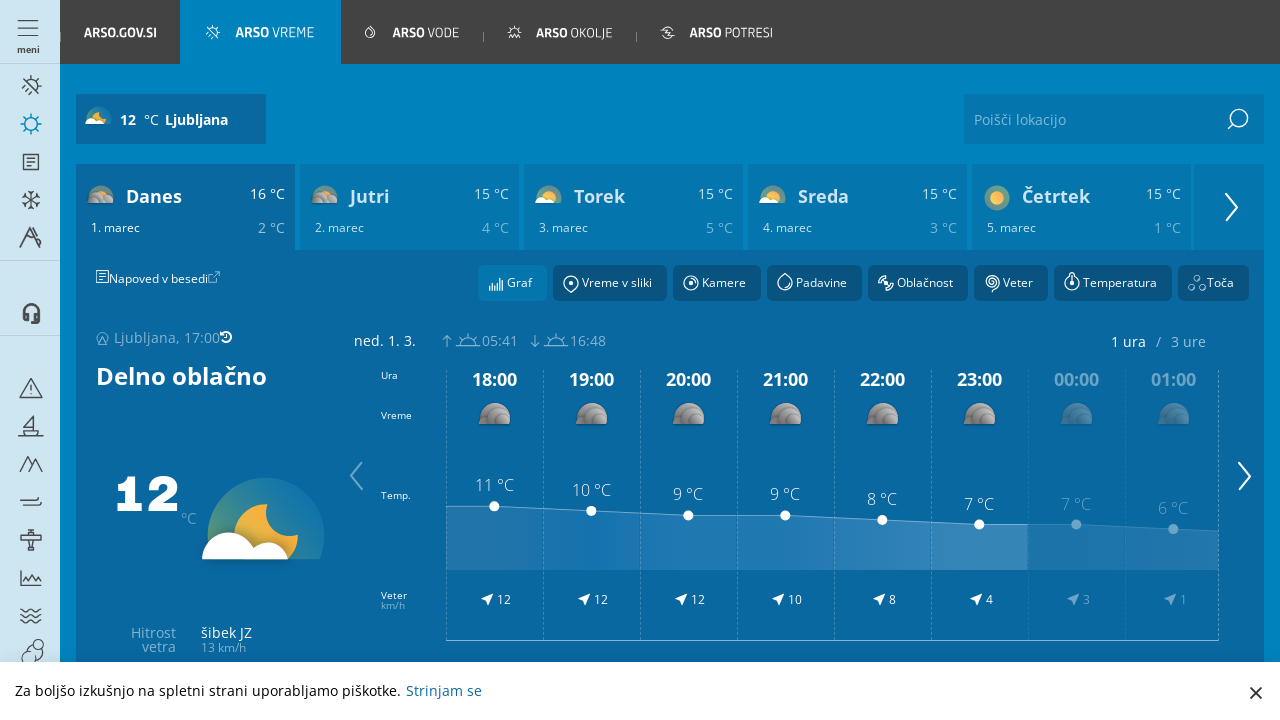

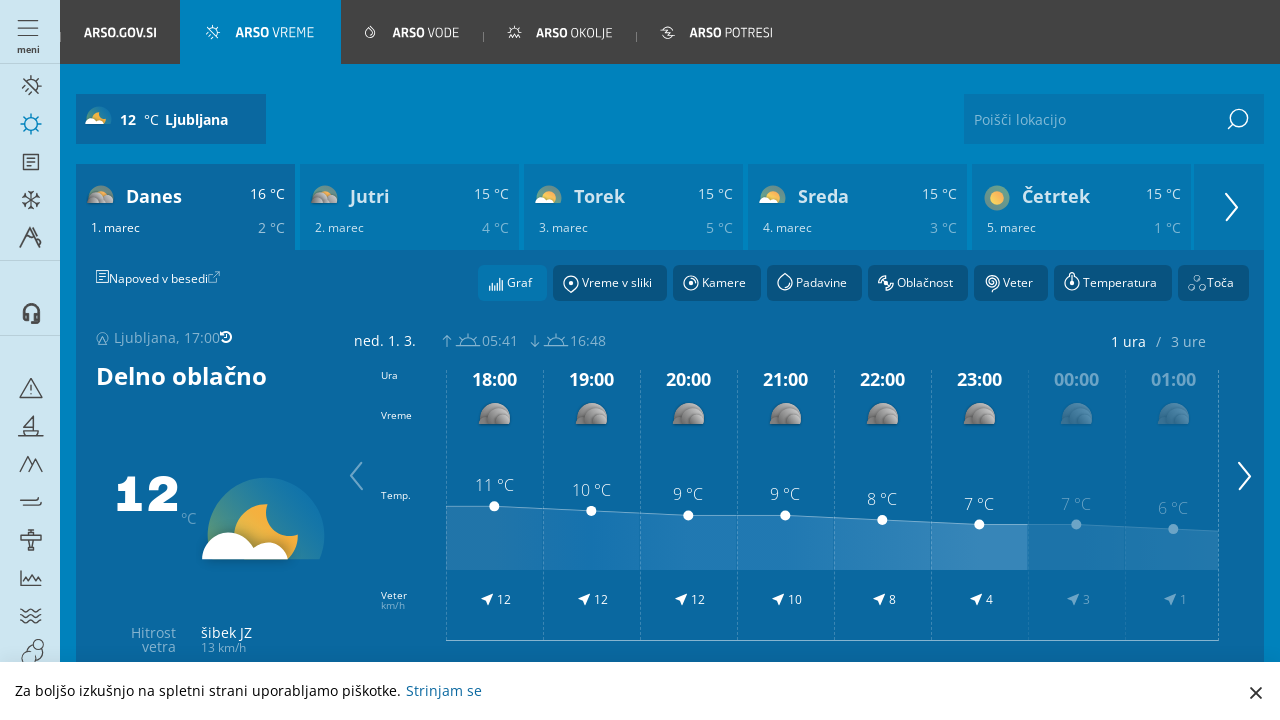